Tests JavaScript alert handling by clicking the first alert button and accepting the dialog, then verifying the result message

Starting URL: https://practice.cydeo.com/javascript_alerts

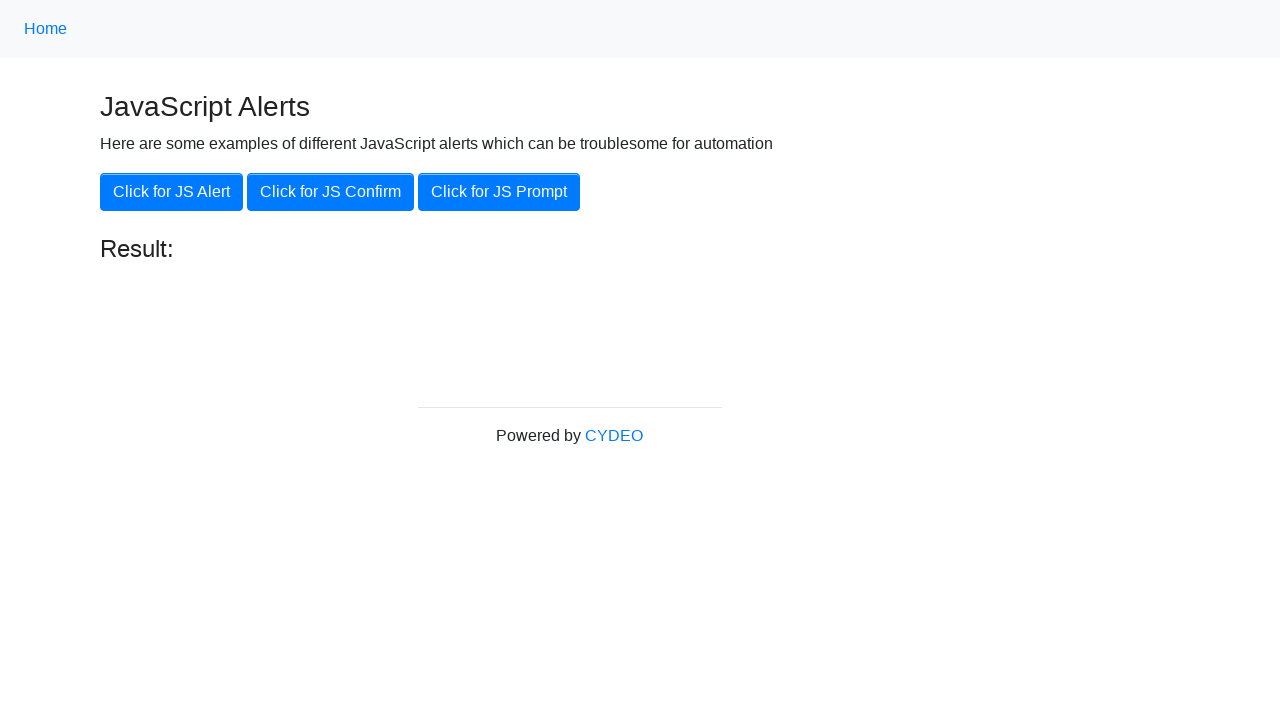

Set up dialog handler to accept the alert
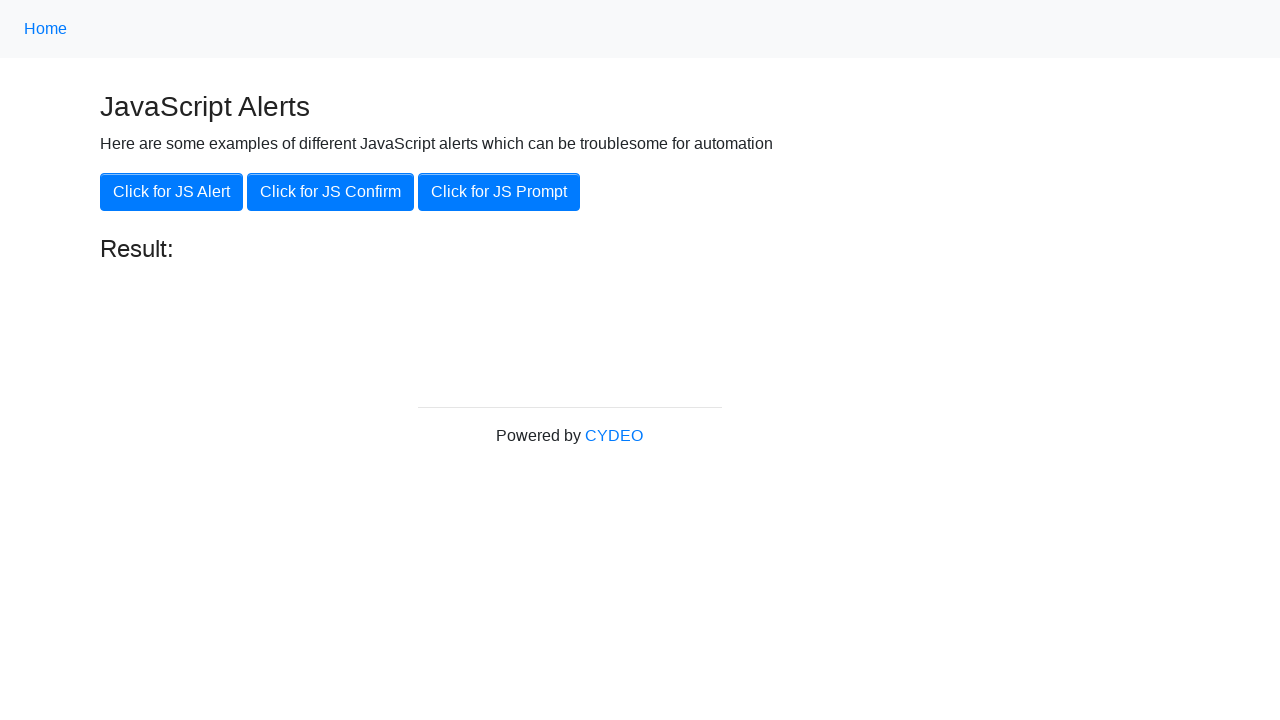

Clicked the first alert button to trigger JavaScript alert at (172, 192) on button >> nth=0
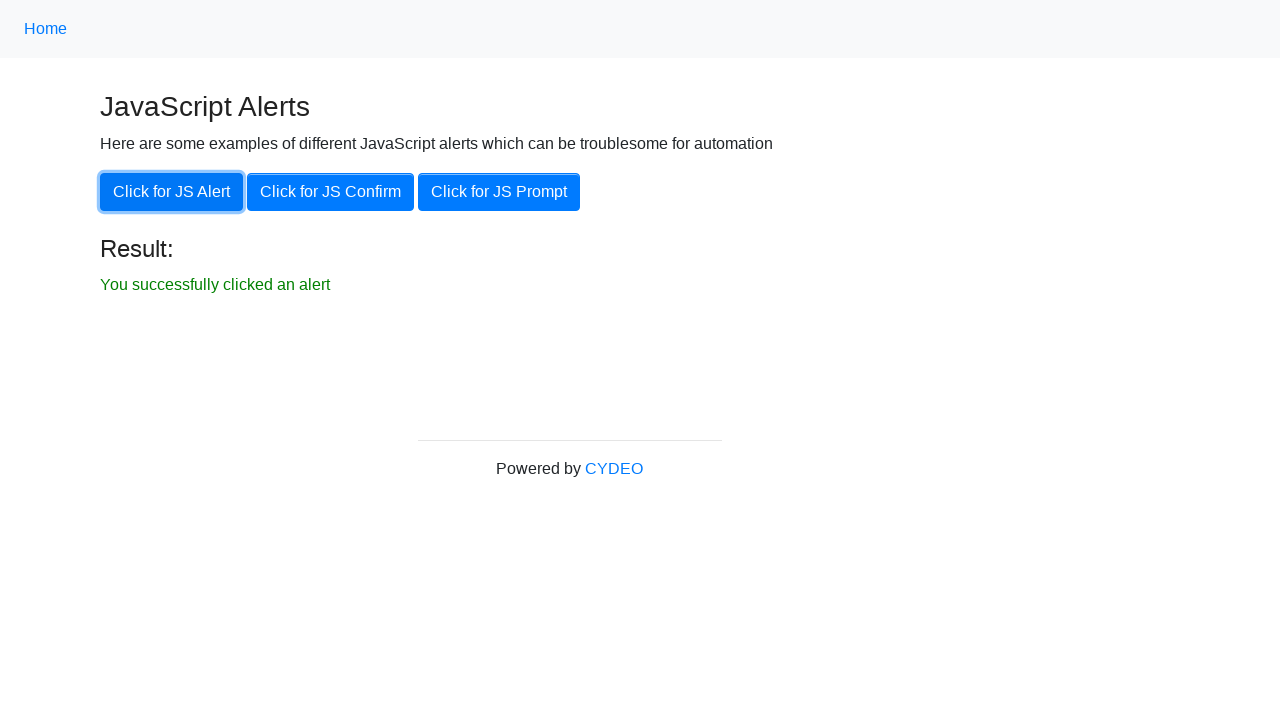

Alert dialog was accepted and result message appeared
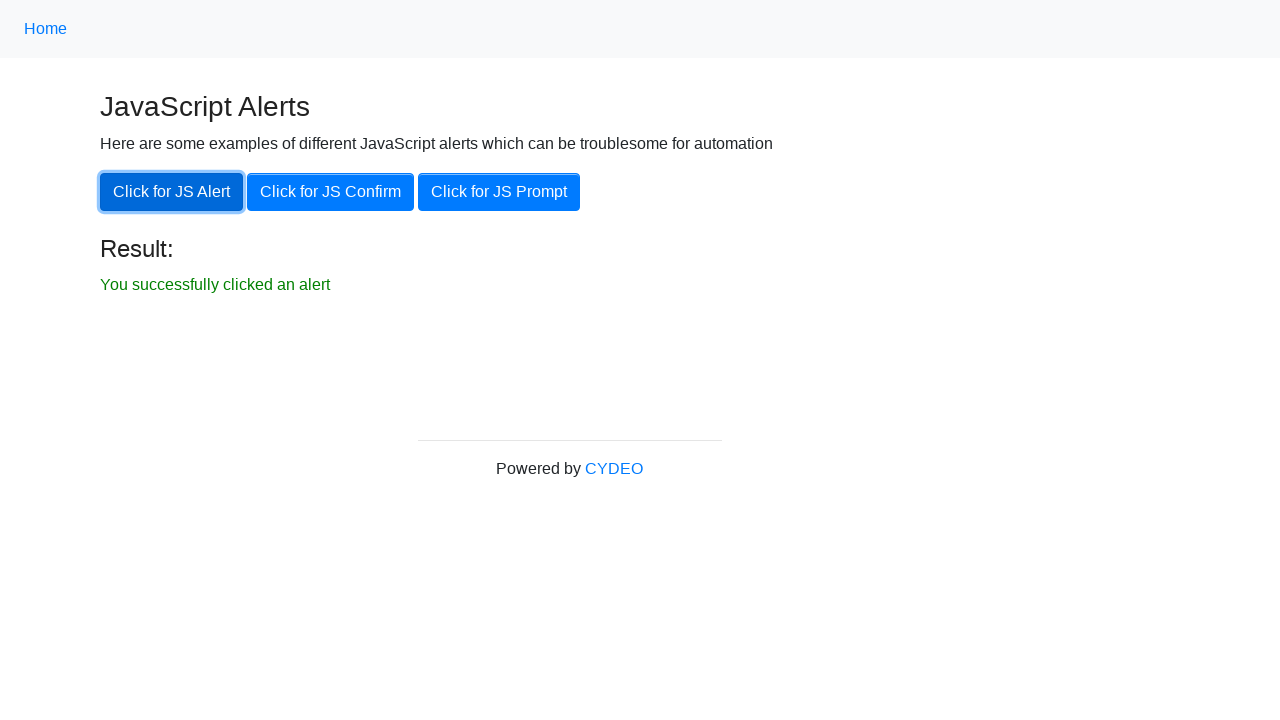

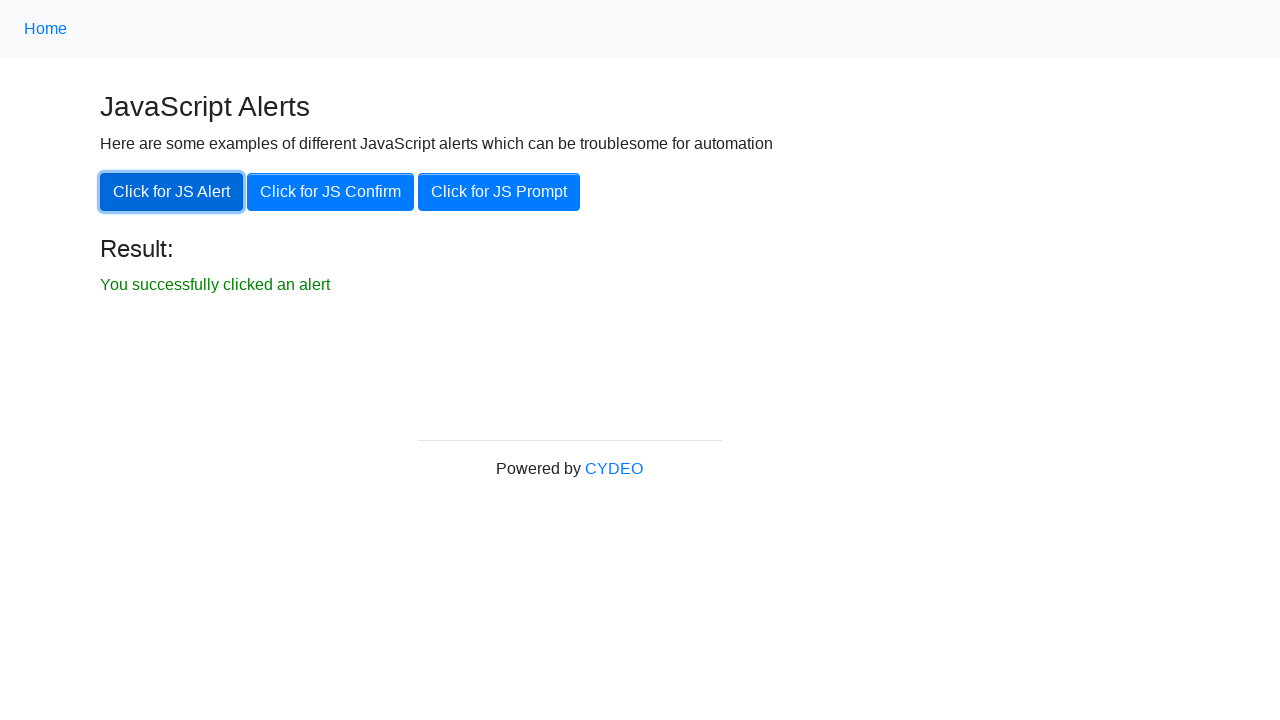